Adds multiple vegetables (Cucumber, Broccoli, Beetroot, Carrot) to cart by finding them in the product list and clicking their add to cart buttons

Starting URL: https://rahulshettyacademy.com/seleniumPractise/

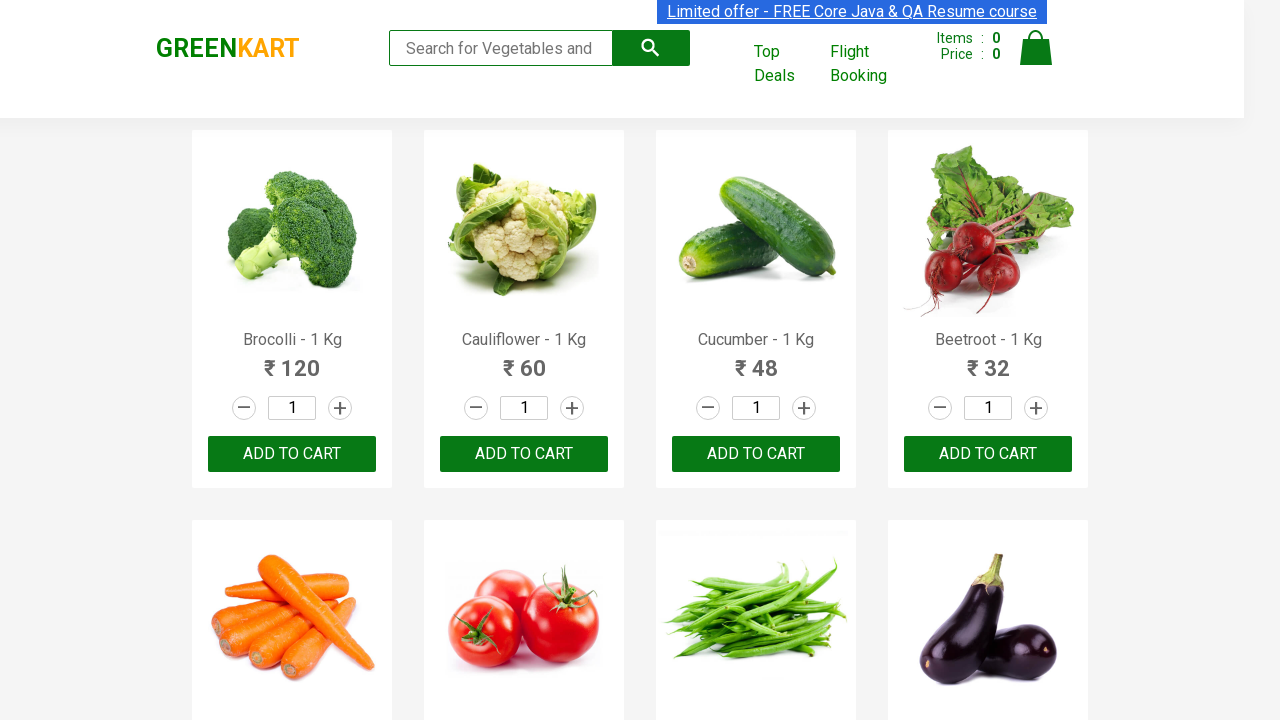

Waited for product list to load
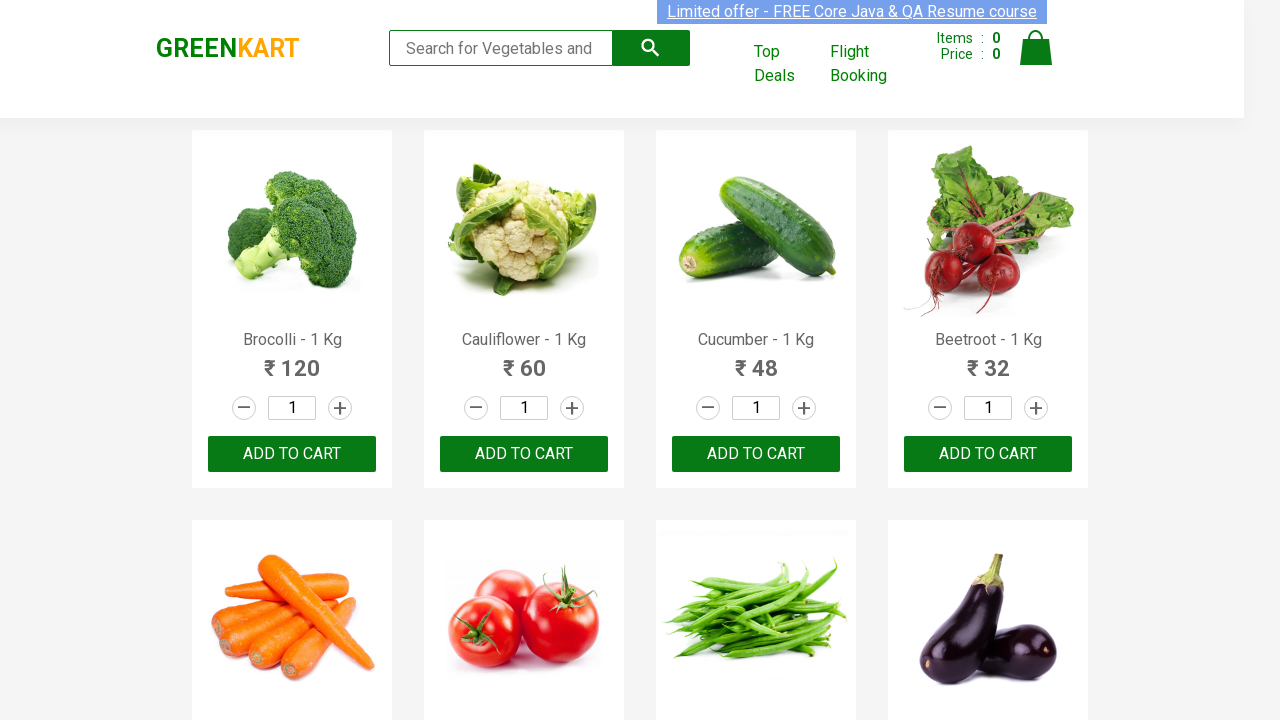

Retrieved all product elements from the page
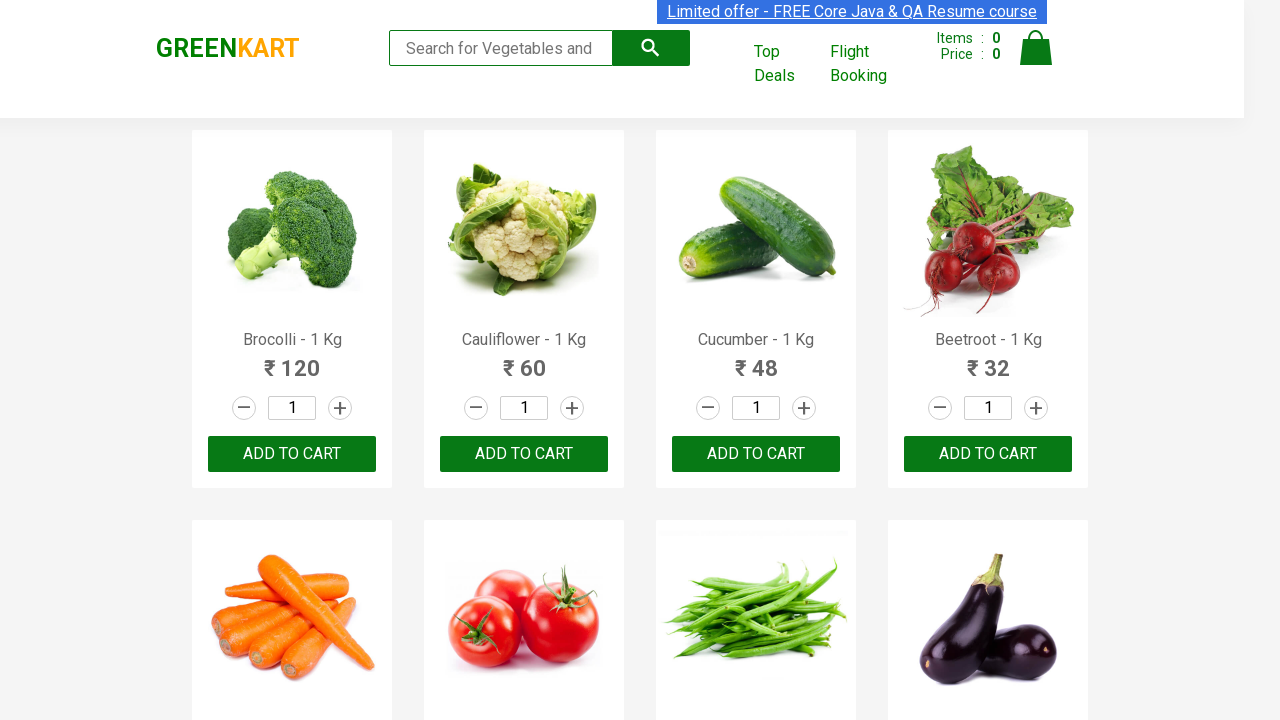

Added 'Brocolli' to cart (1/4) at (292, 454) on xpath=//div[@class='product-action']/button >> nth=0
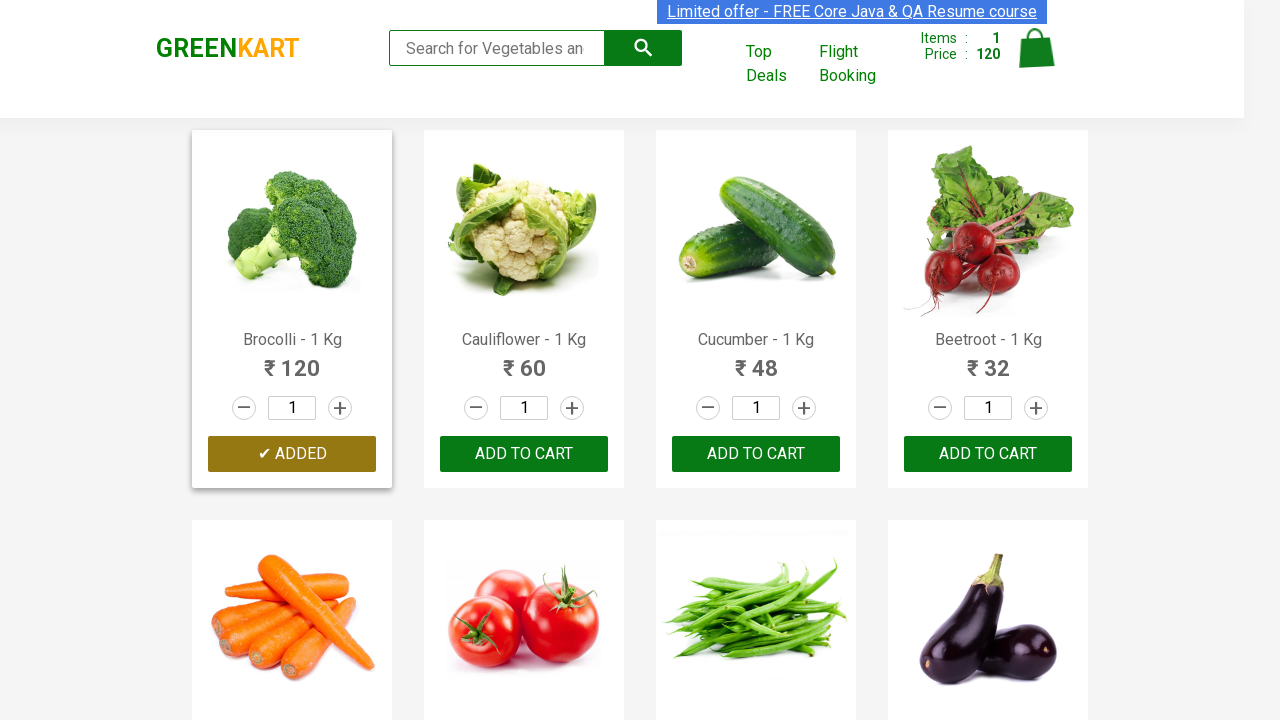

Added 'Cucumber' to cart (2/4) at (756, 454) on xpath=//div[@class='product-action']/button >> nth=2
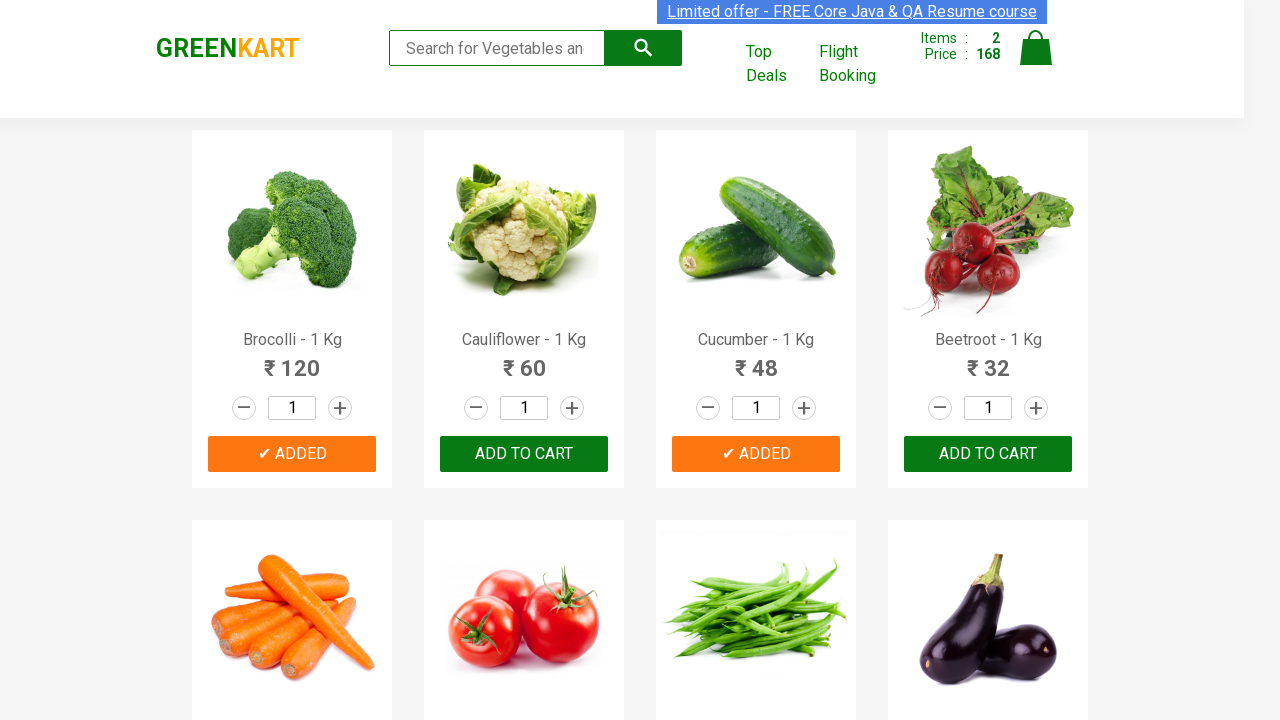

Added 'Beetroot' to cart (3/4) at (988, 454) on xpath=//div[@class='product-action']/button >> nth=3
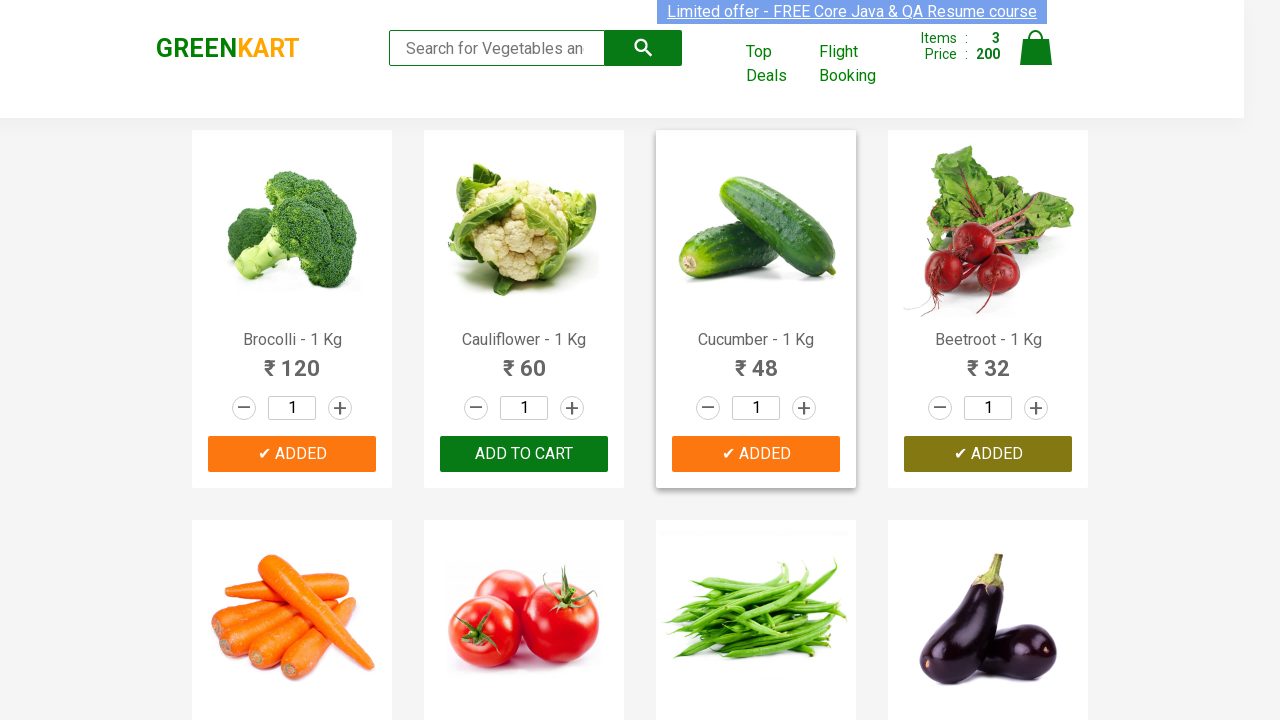

Added 'Carrot' to cart (4/4) at (292, 360) on xpath=//div[@class='product-action']/button >> nth=4
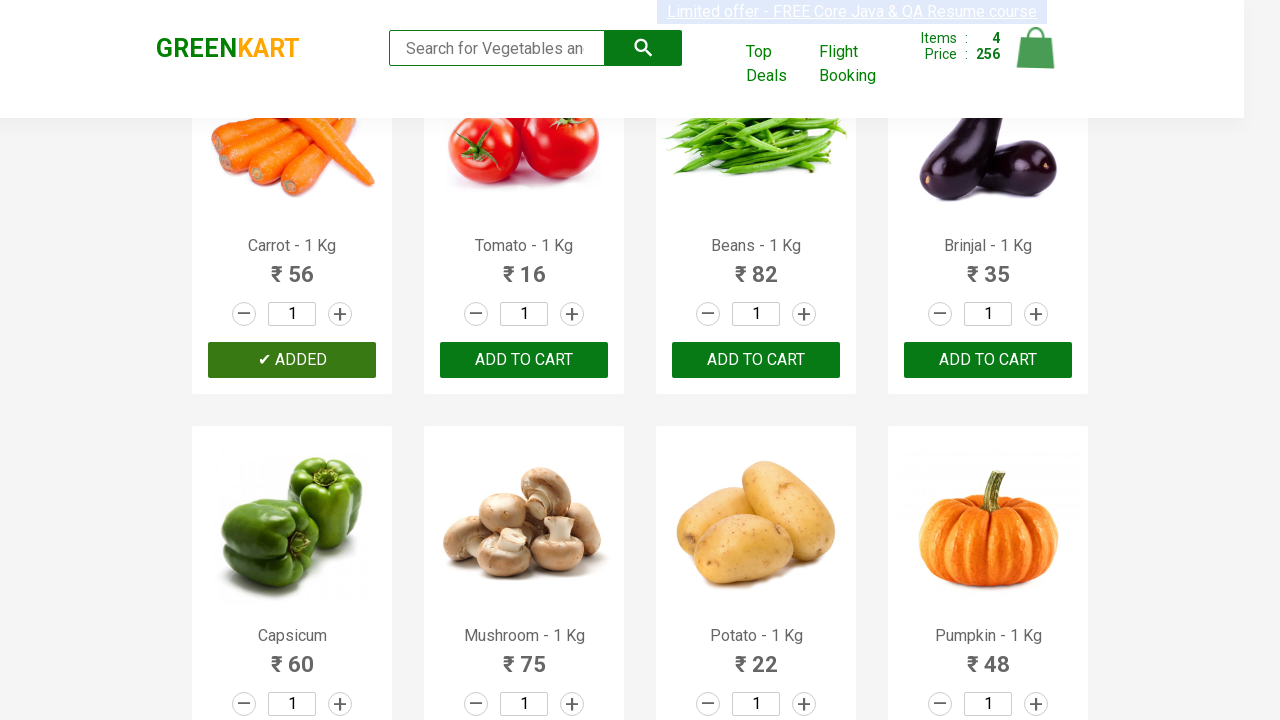

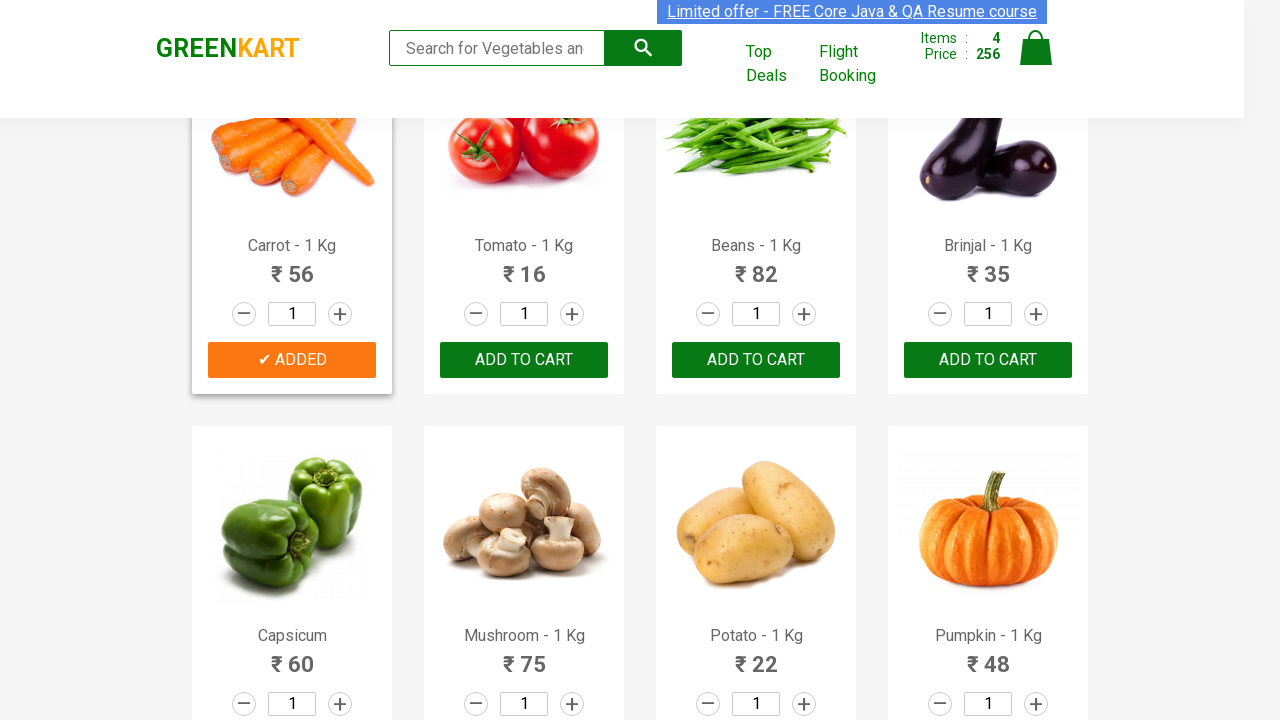